Tests multi-page navigation functionality by clicking through numbered page links and the Previous button, verifying URL changes at each step.

Starting URL: https://bonigarcia.dev/selenium-webdriver-java/

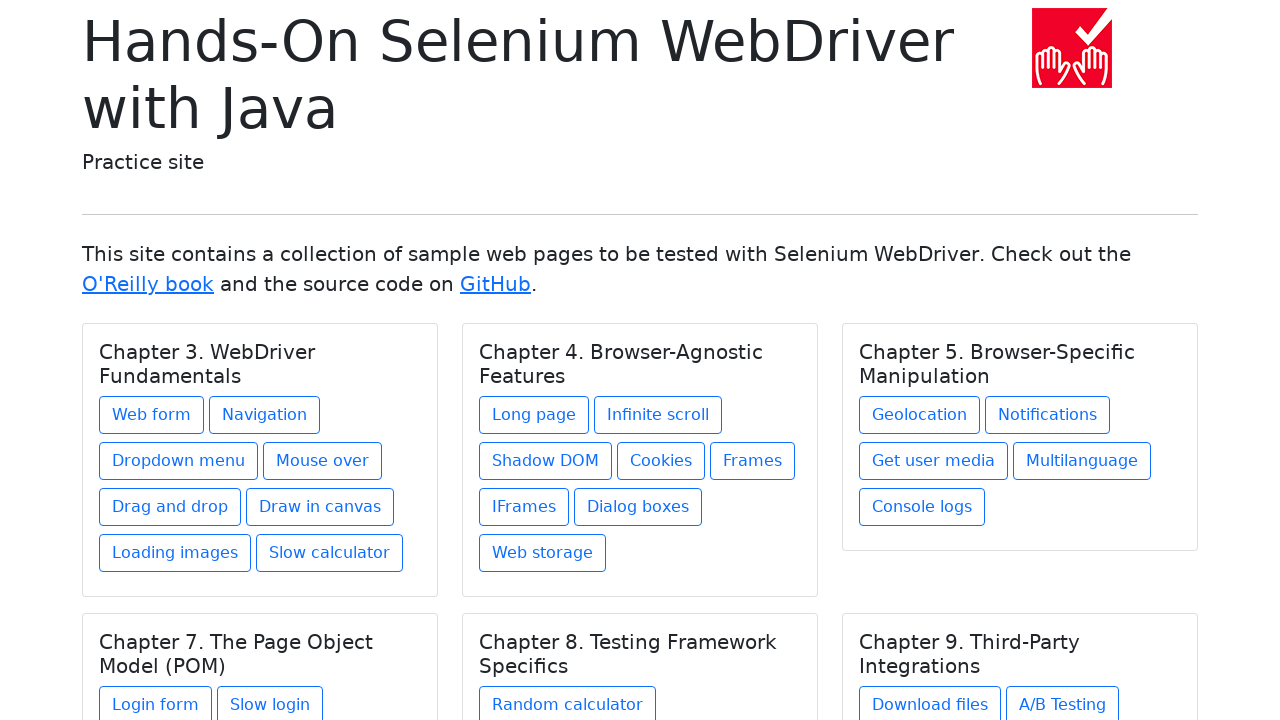

Clicked Navigation link at (264, 415) on a:has-text('Navigation')
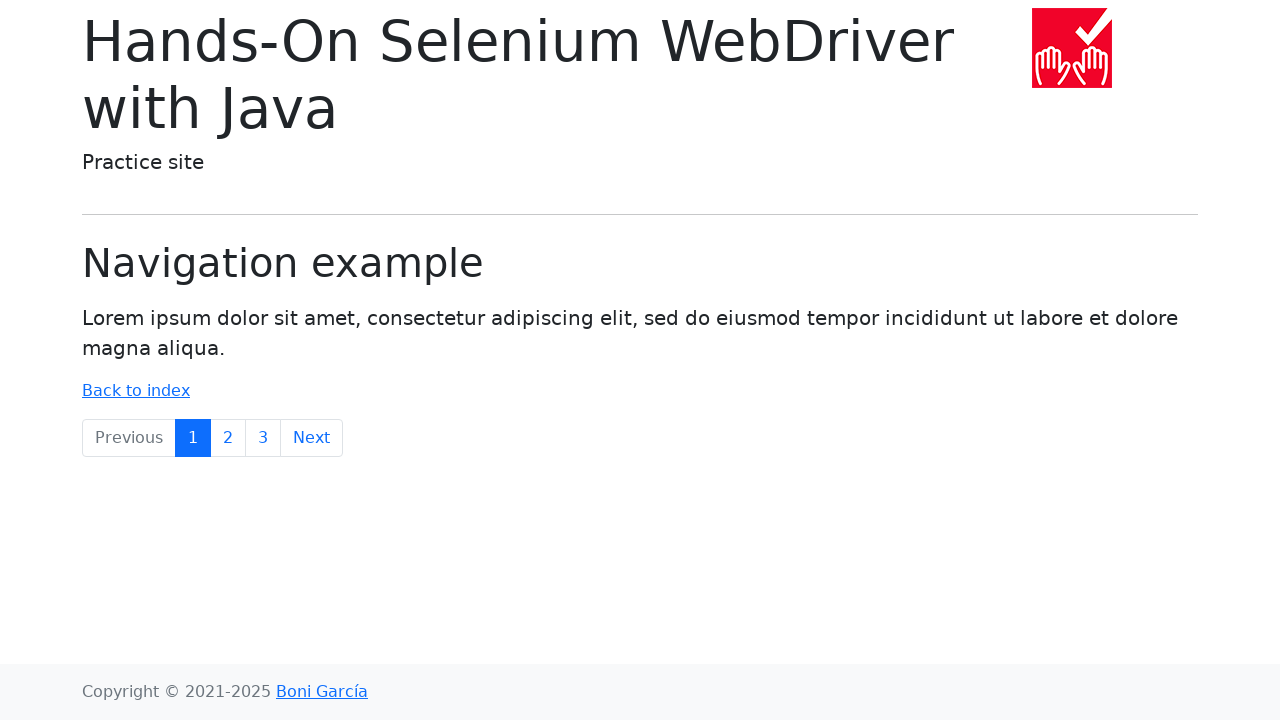

Navigated to page 1 (navigation1.html)
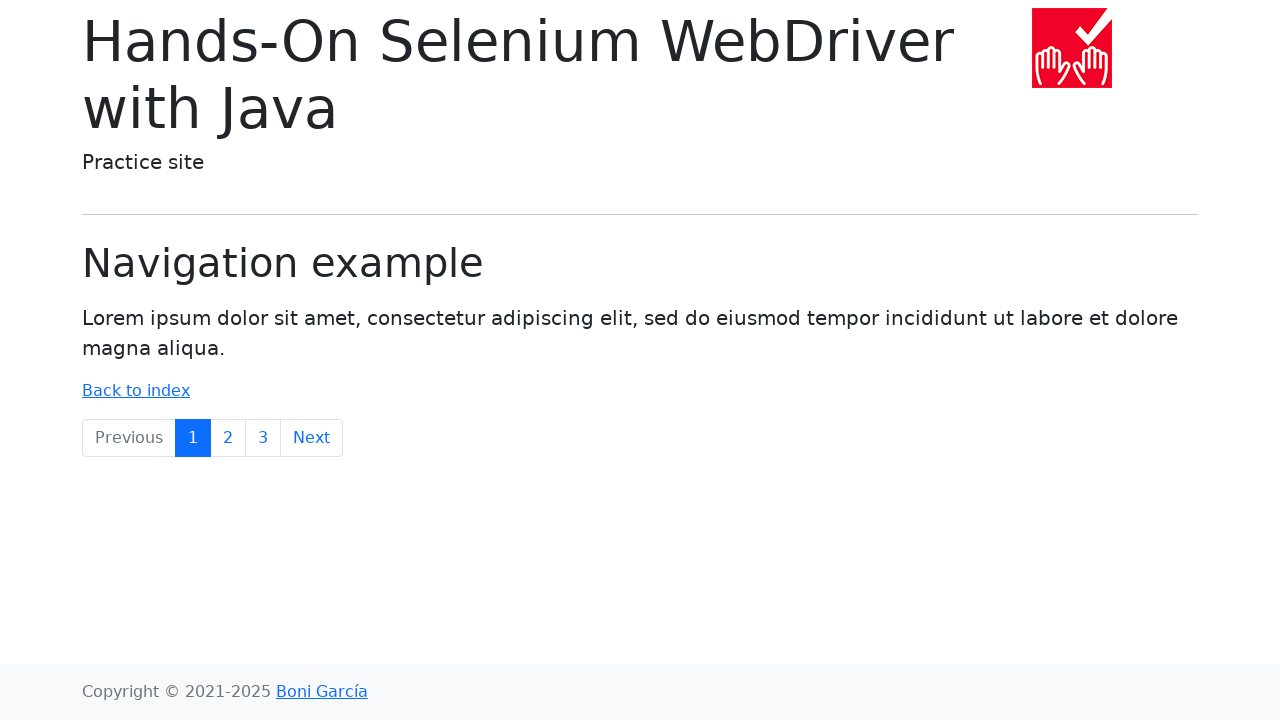

Clicked page 2 link at (228, 438) on a:has-text('2')
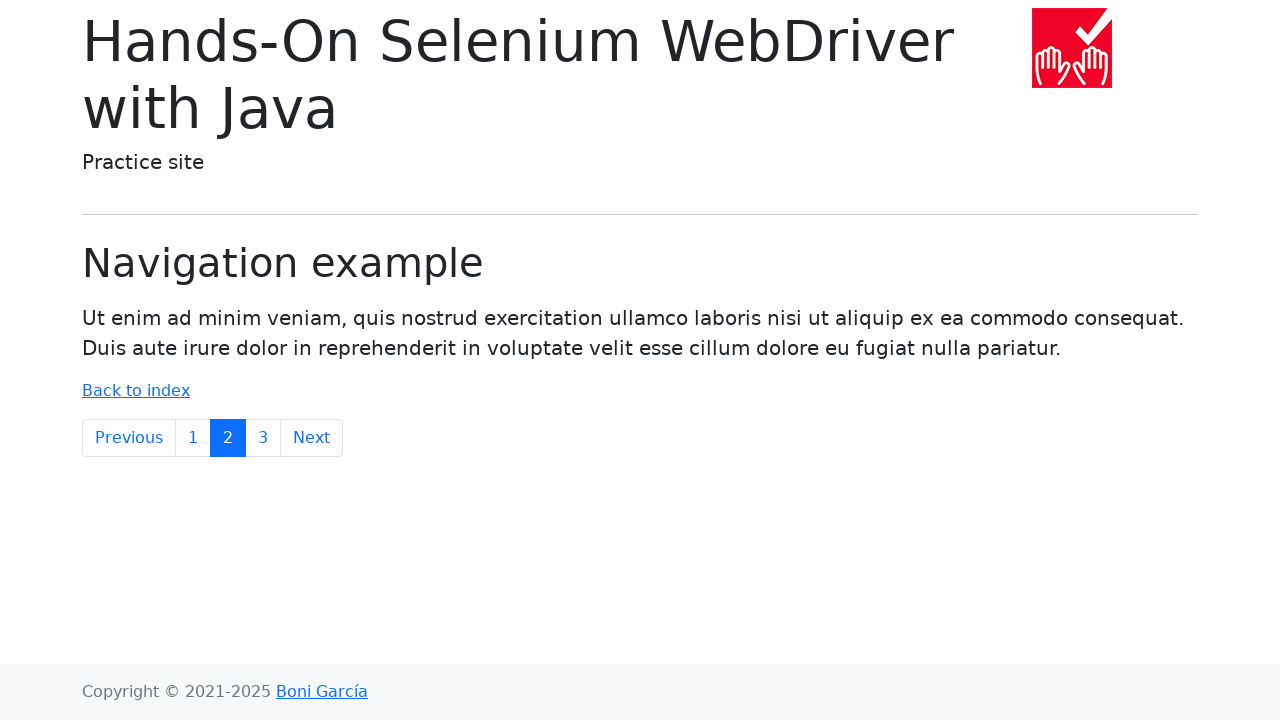

Navigated to page 2 (navigation2.html)
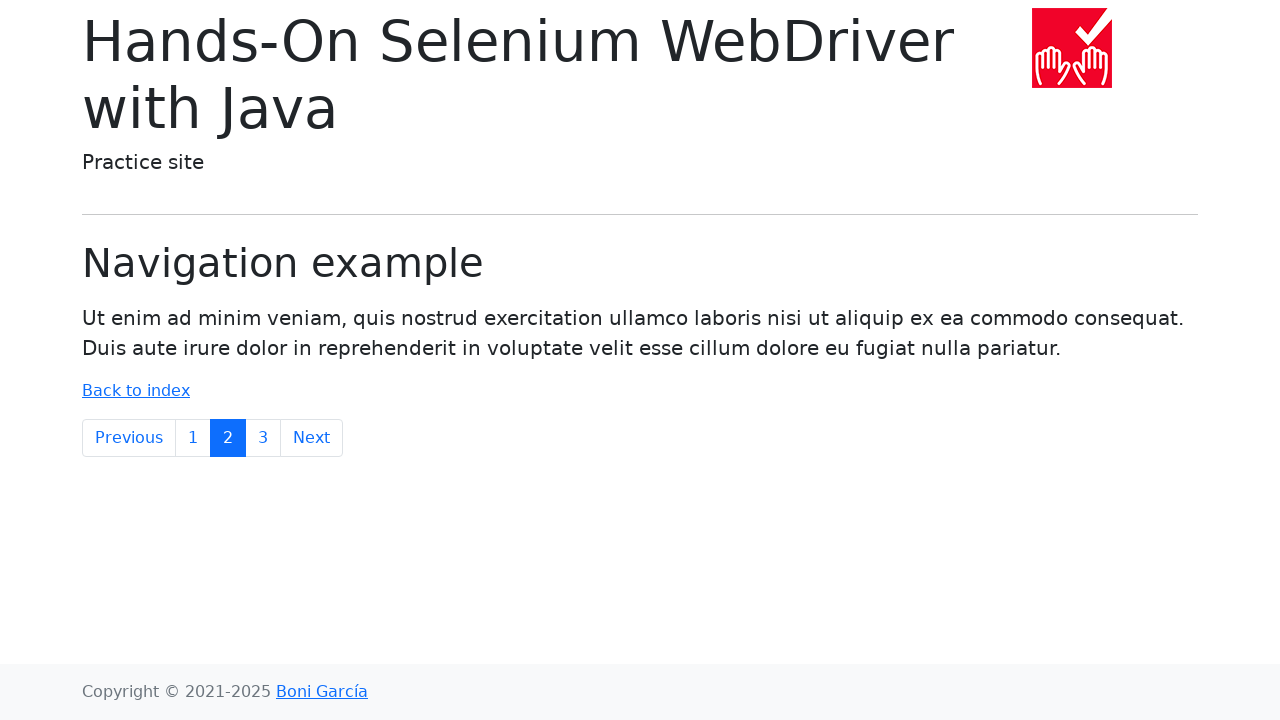

Clicked page 3 link at (263, 438) on a:has-text('3')
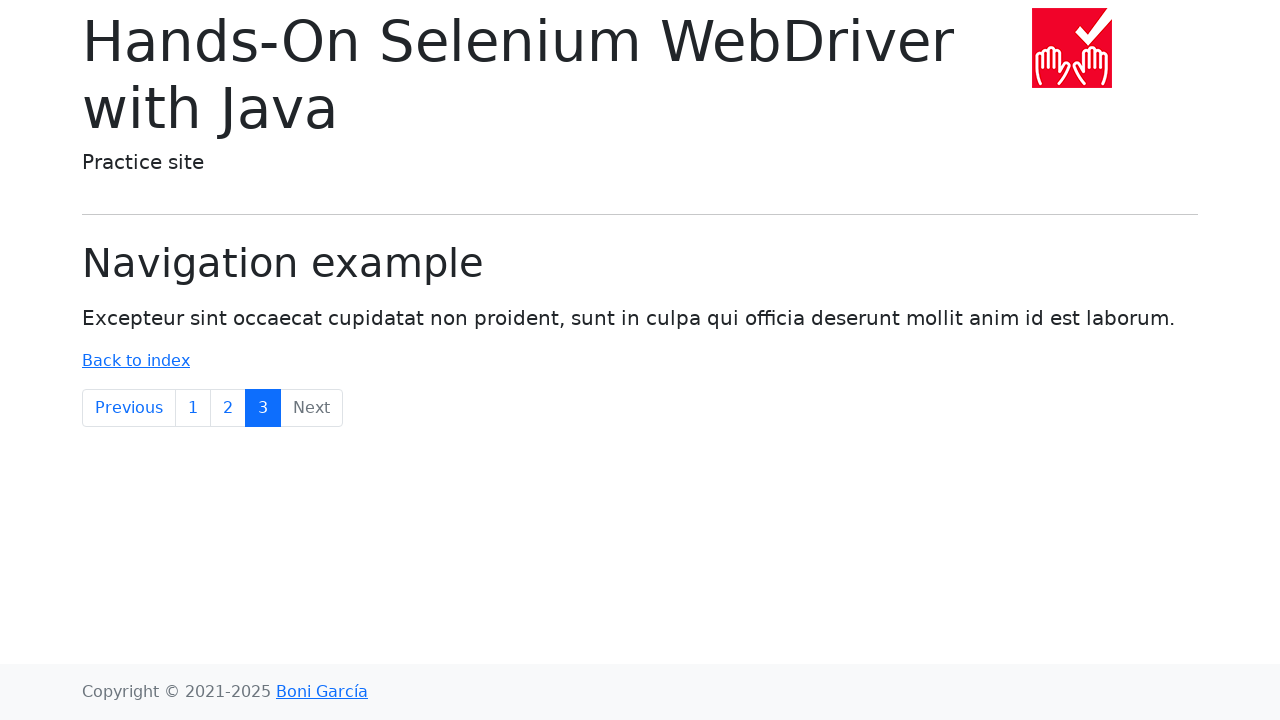

Navigated to page 3 (navigation3.html)
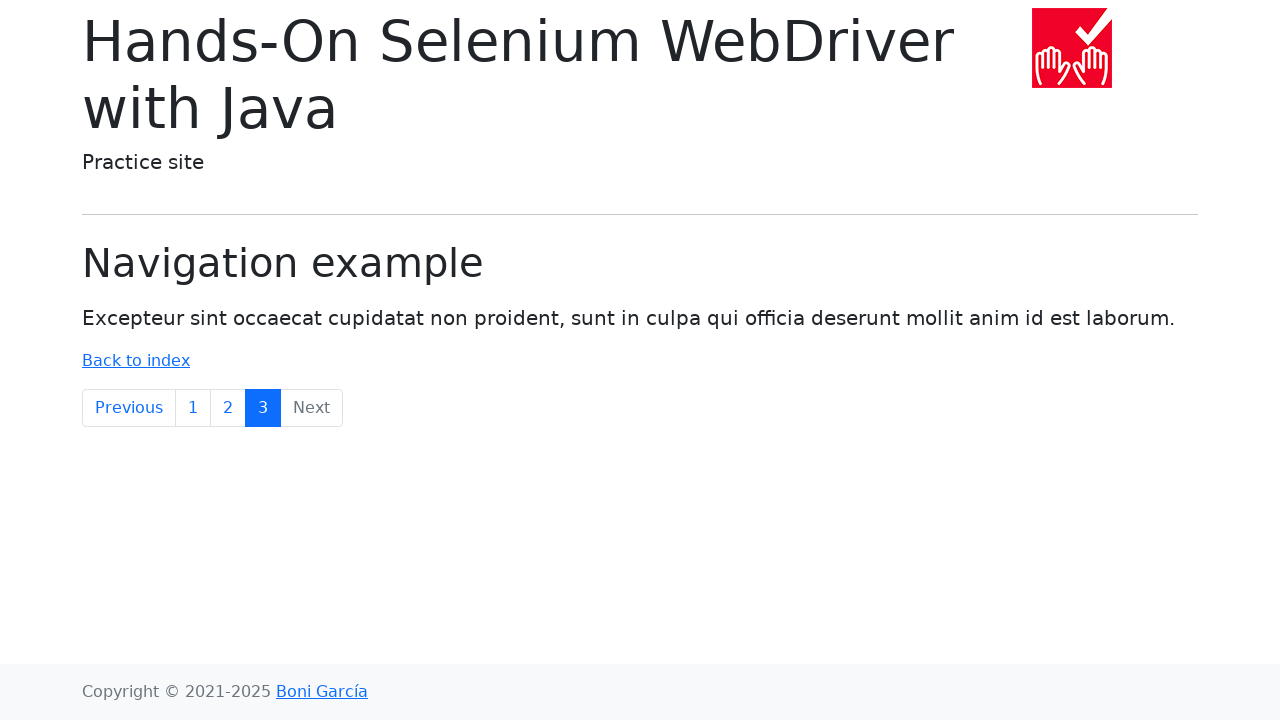

Clicked Previous link at (129, 408) on a:has-text('Previous')
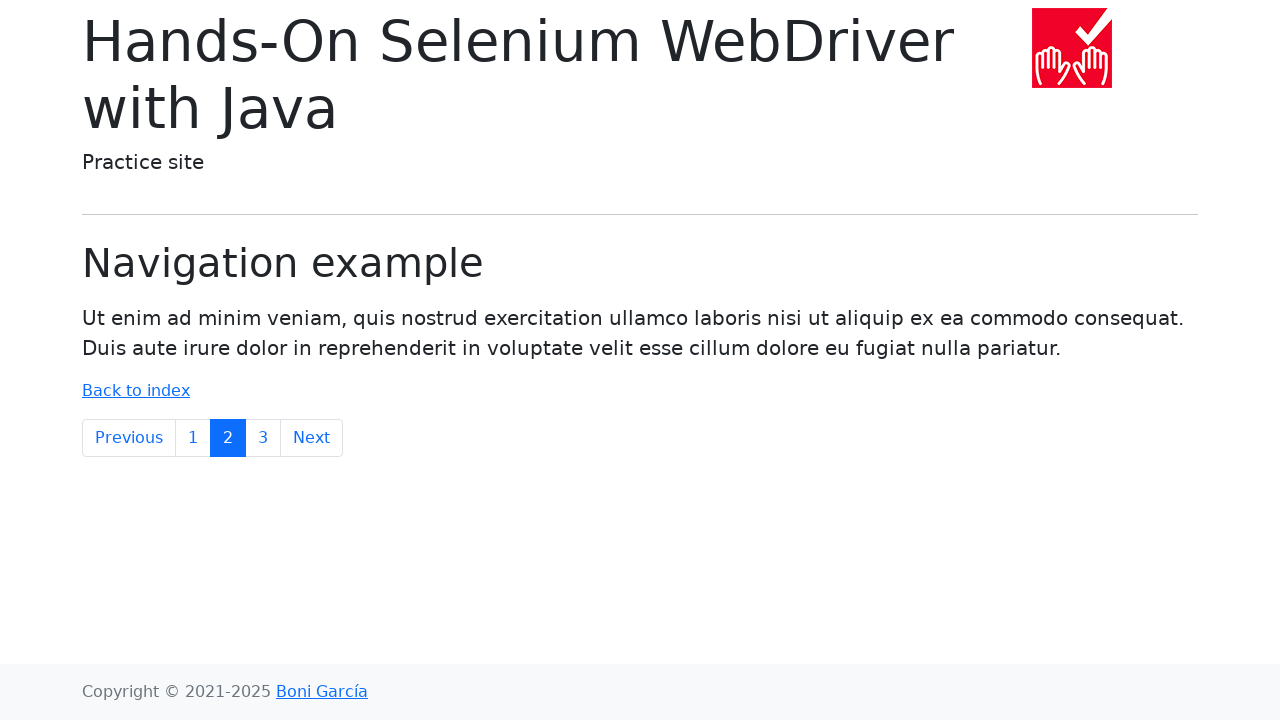

Navigated back to page 2 (navigation2.html) via Previous button
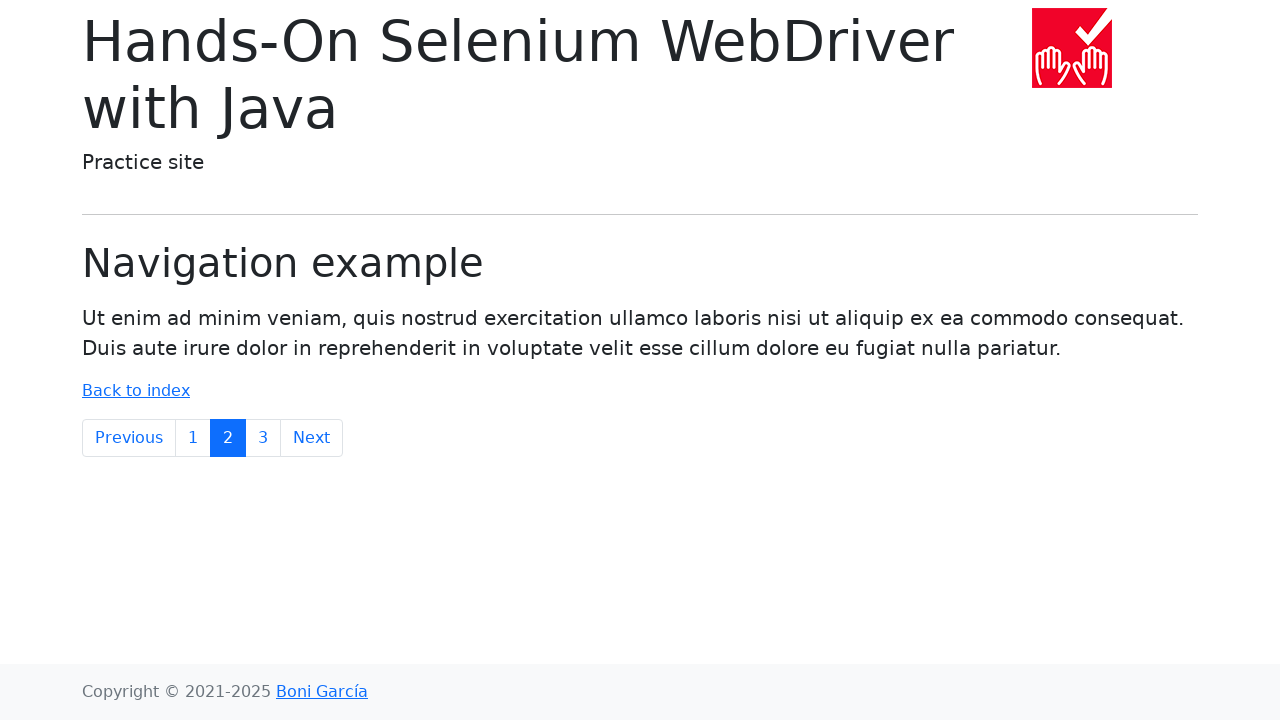

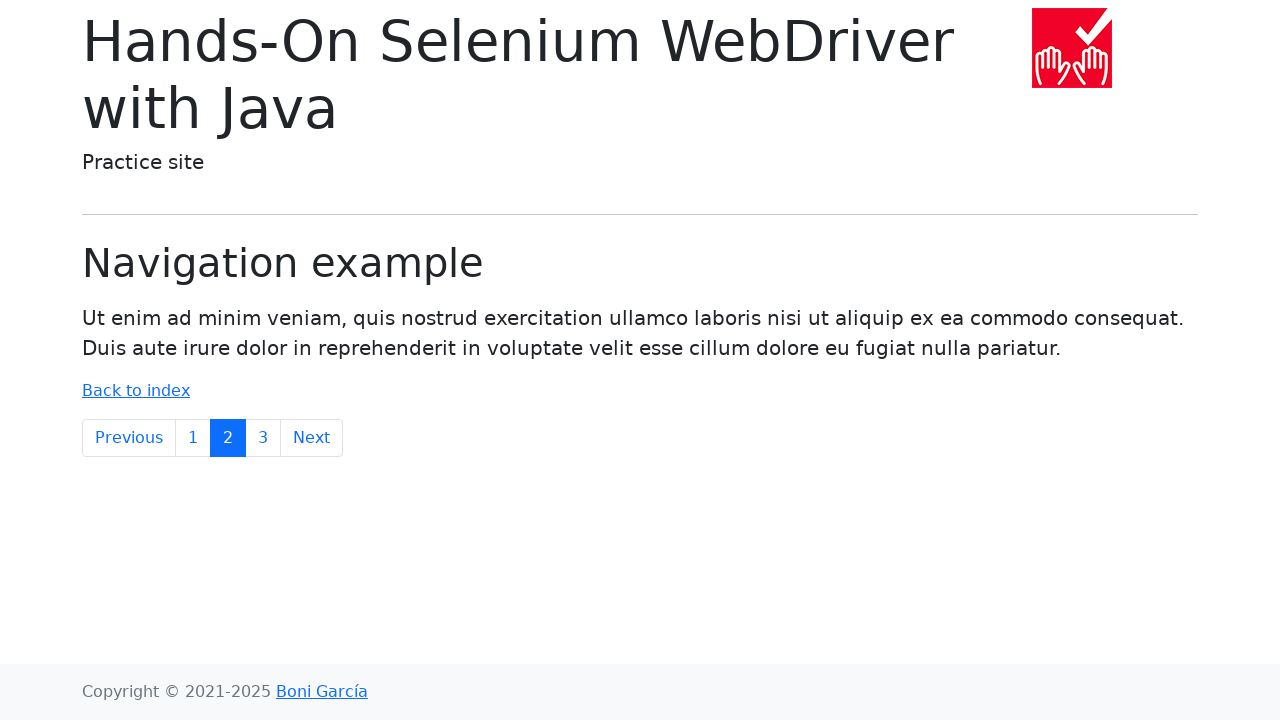